Tests an end-to-end flight booking flow by selecting one-way trip, choosing origin and destination airports (Delhi to Mumbai), selecting a date, adding passengers, and searching for flights.

Starting URL: https://rahulshettyacademy.com/dropdownsPractise/

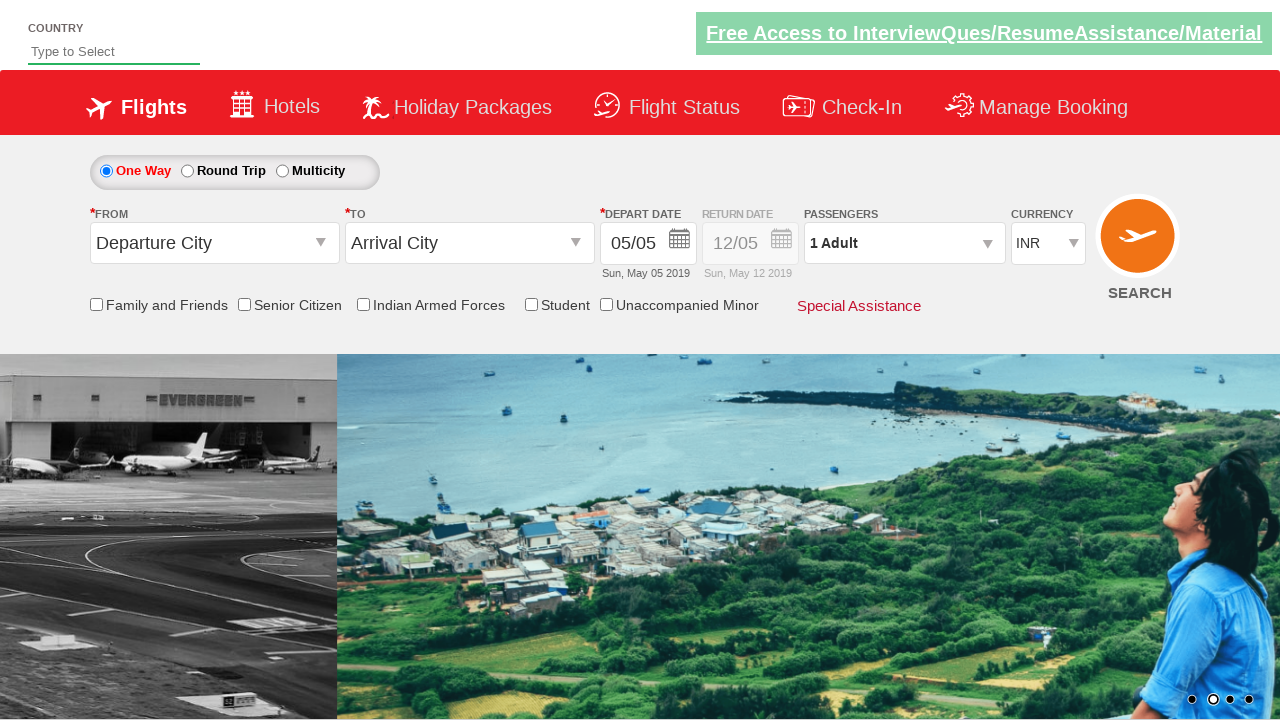

Selected one-way trip option at (106, 171) on #ctl00_mainContent_rbtnl_Trip_0
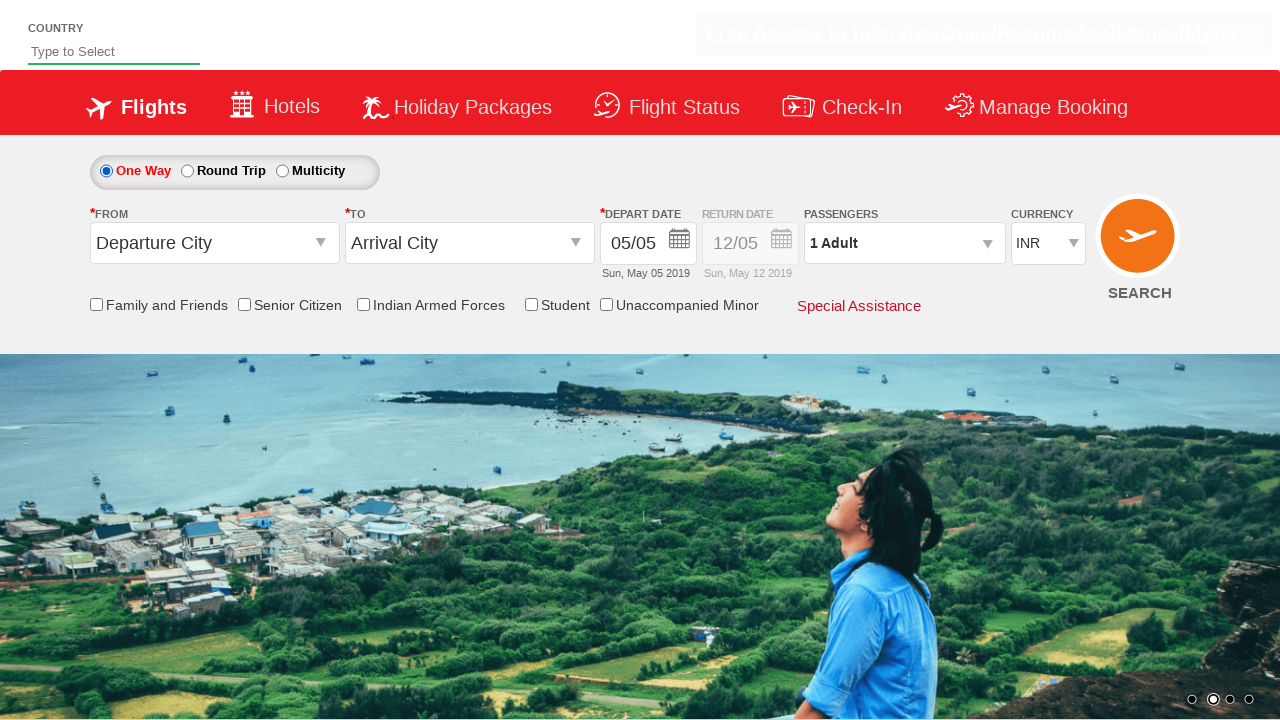

Clicked origin station dropdown at (214, 243) on #ctl00_mainContent_ddl_originStation1_CTXT
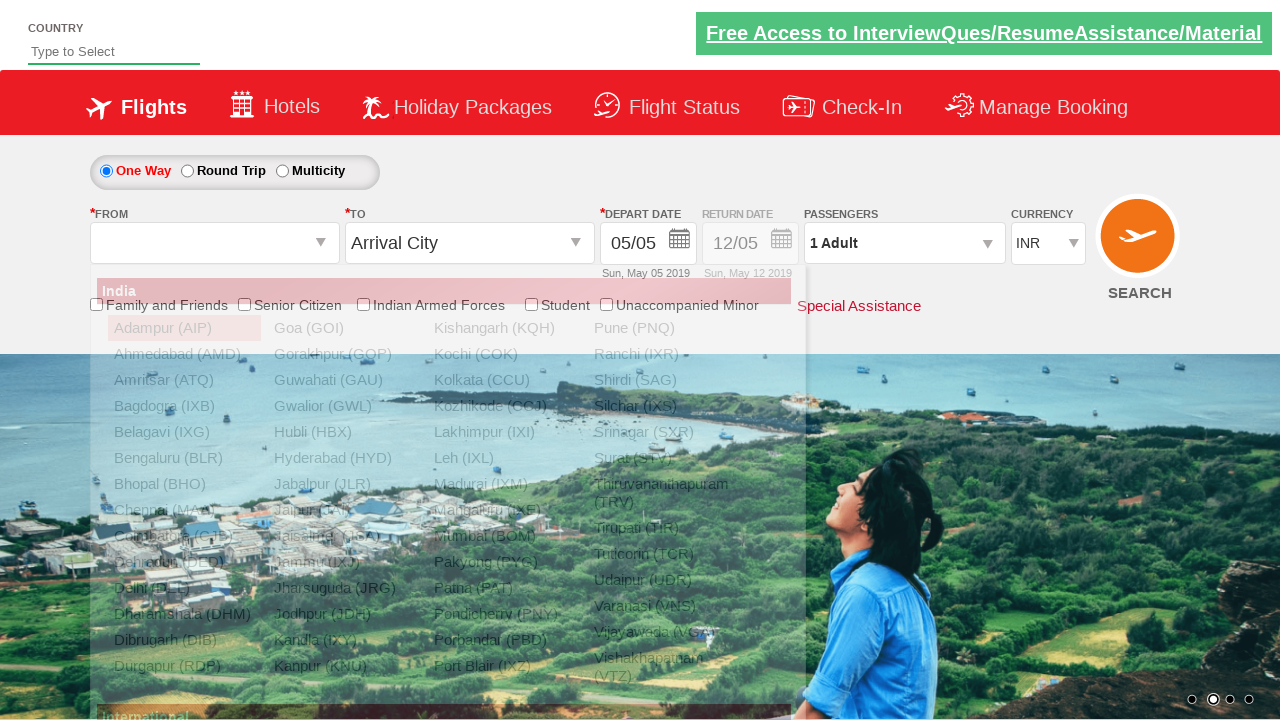

Waited for origin dropdown to appear
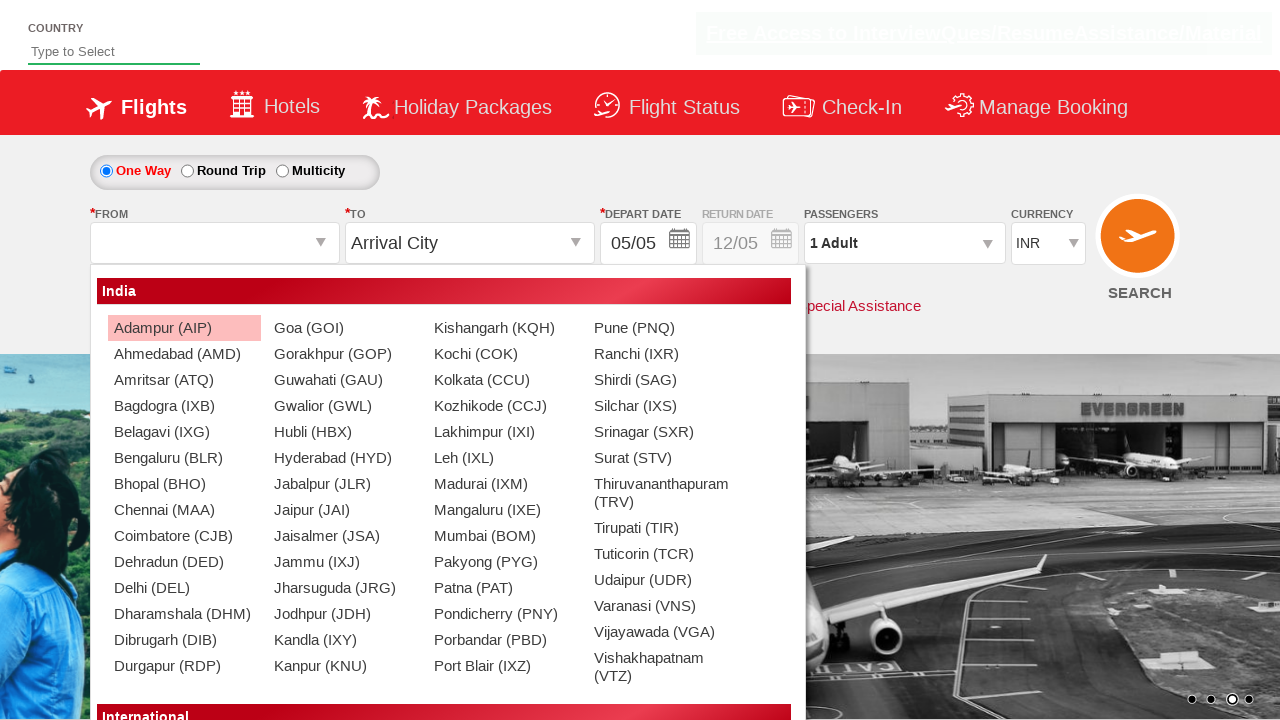

Selected Delhi (DEL) as origin airport at (184, 588) on xpath=//div[@id='glsctl00_mainContent_ddl_originStation1_CTNR'] //a[@value='DEL'
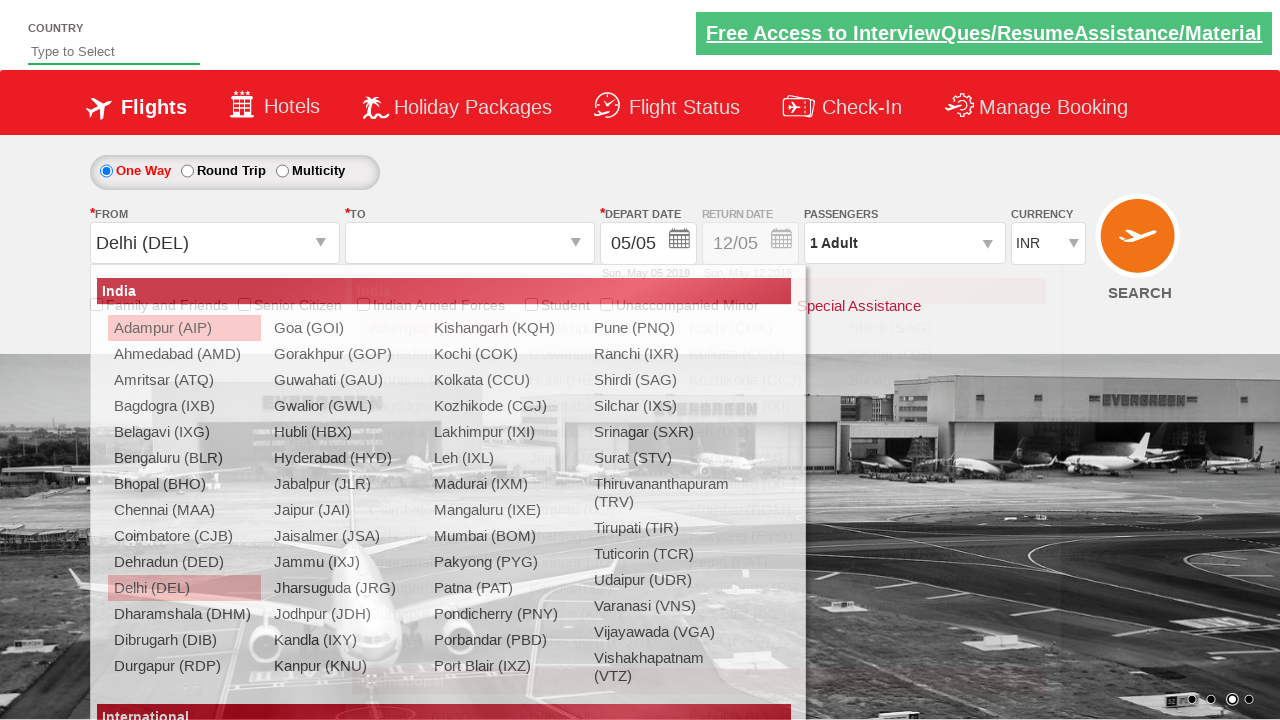

Selected Mumbai (BOM) as destination airport at (759, 510) on xpath=//div[@id='glsctl00_mainContent_ddl_destinationStation1_CTNR'] //a[@value=
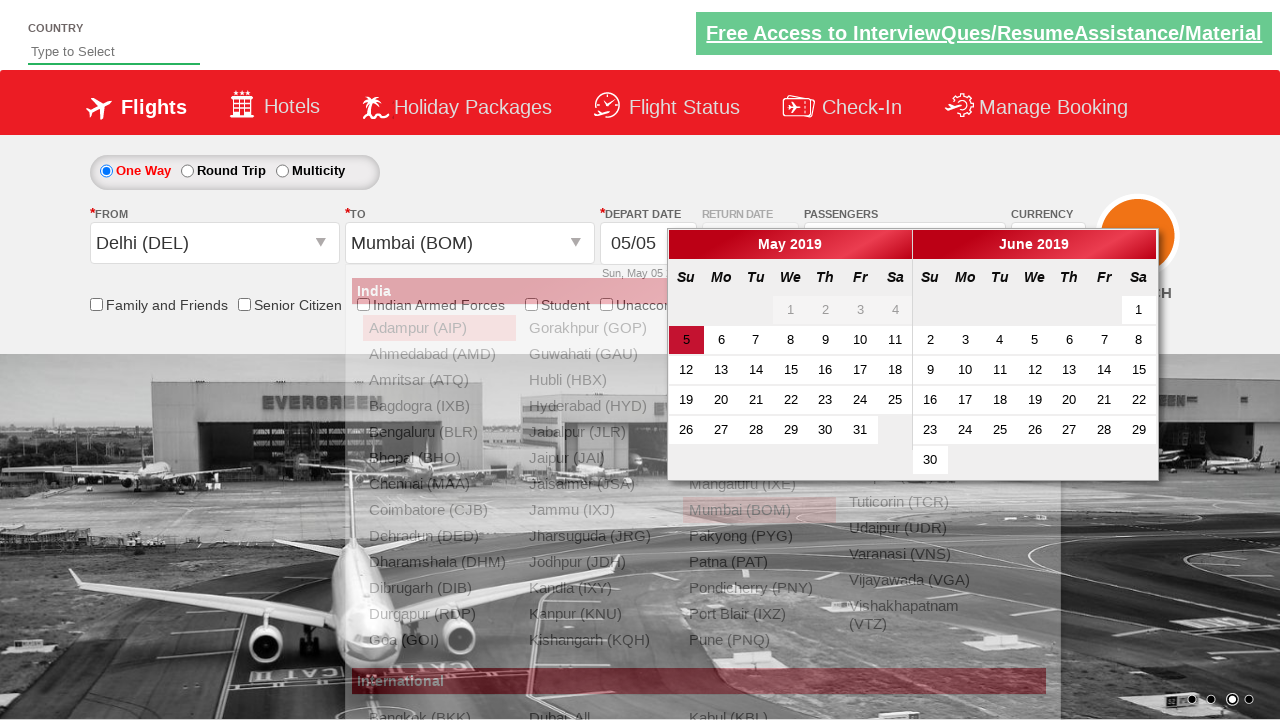

Waited for calendar to appear
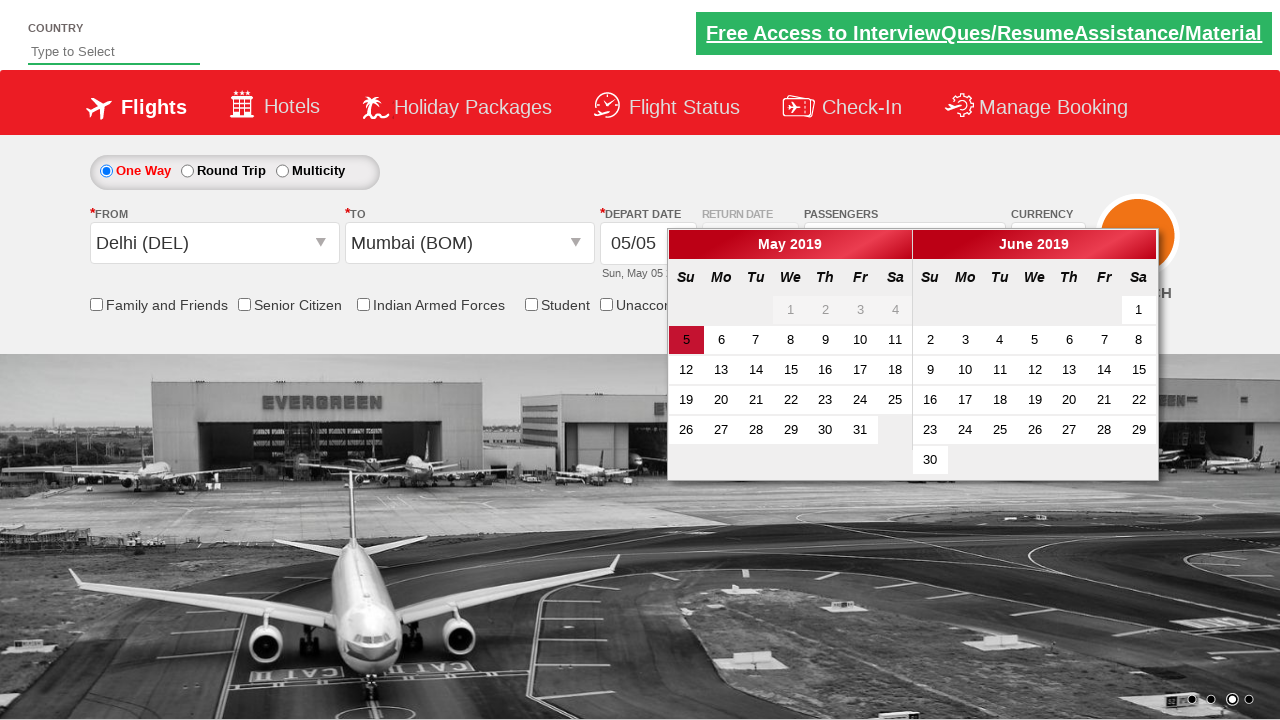

Selected travel date from calendar at (686, 340) on .ui-state-default.ui-state-active
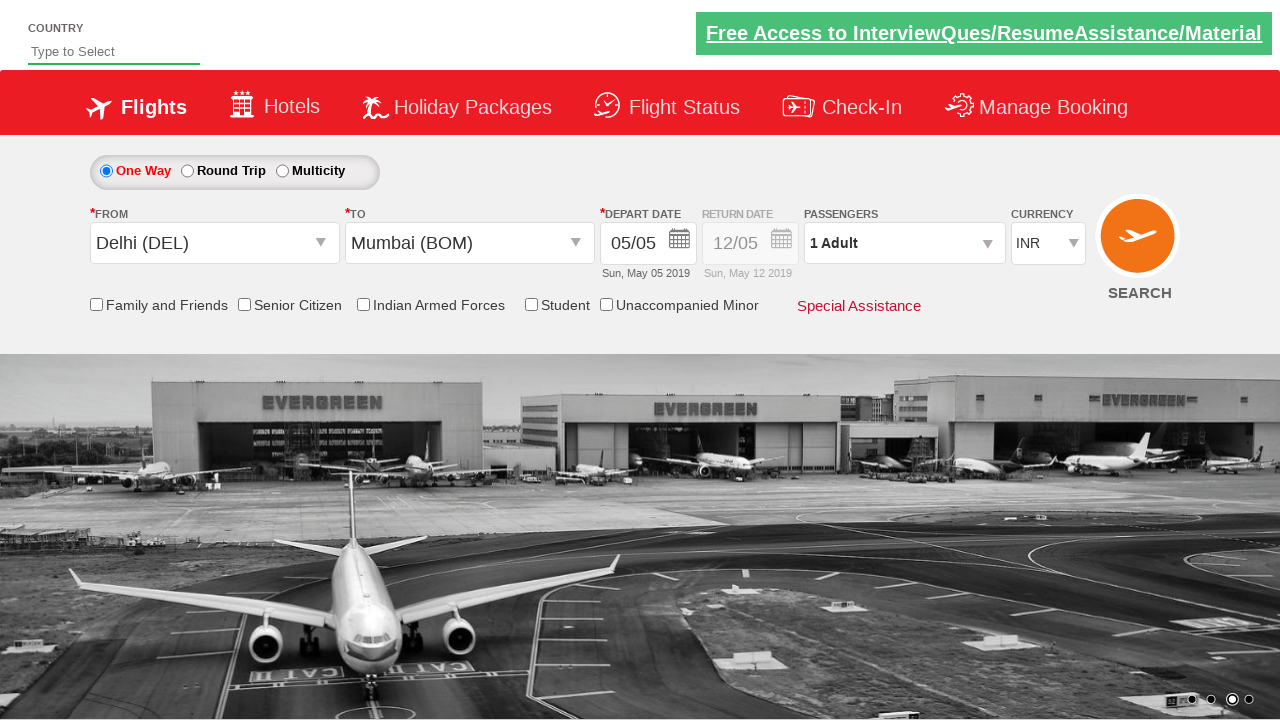

Clicked on passenger info dropdown at (904, 243) on #divpaxinfo
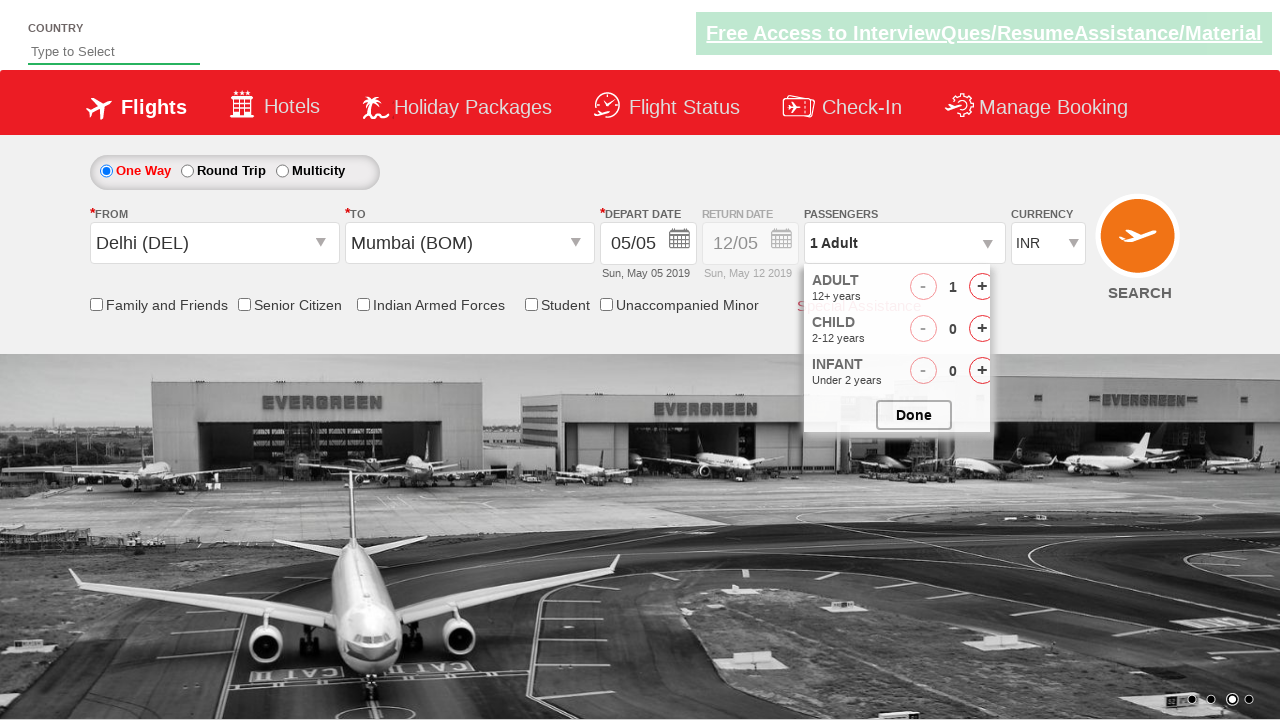

Added adult passenger 1 (4 total added) at (982, 288) on #hrefIncAdt
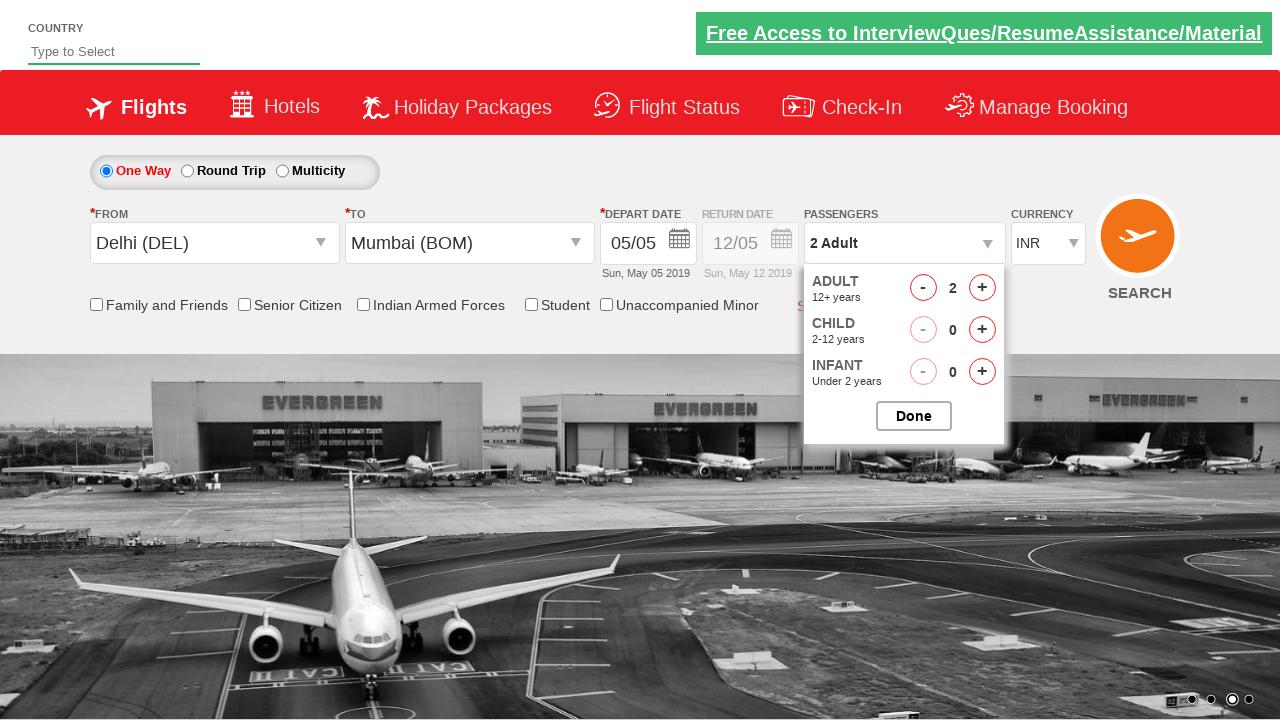

Added adult passenger 2 (4 total added) at (982, 288) on #hrefIncAdt
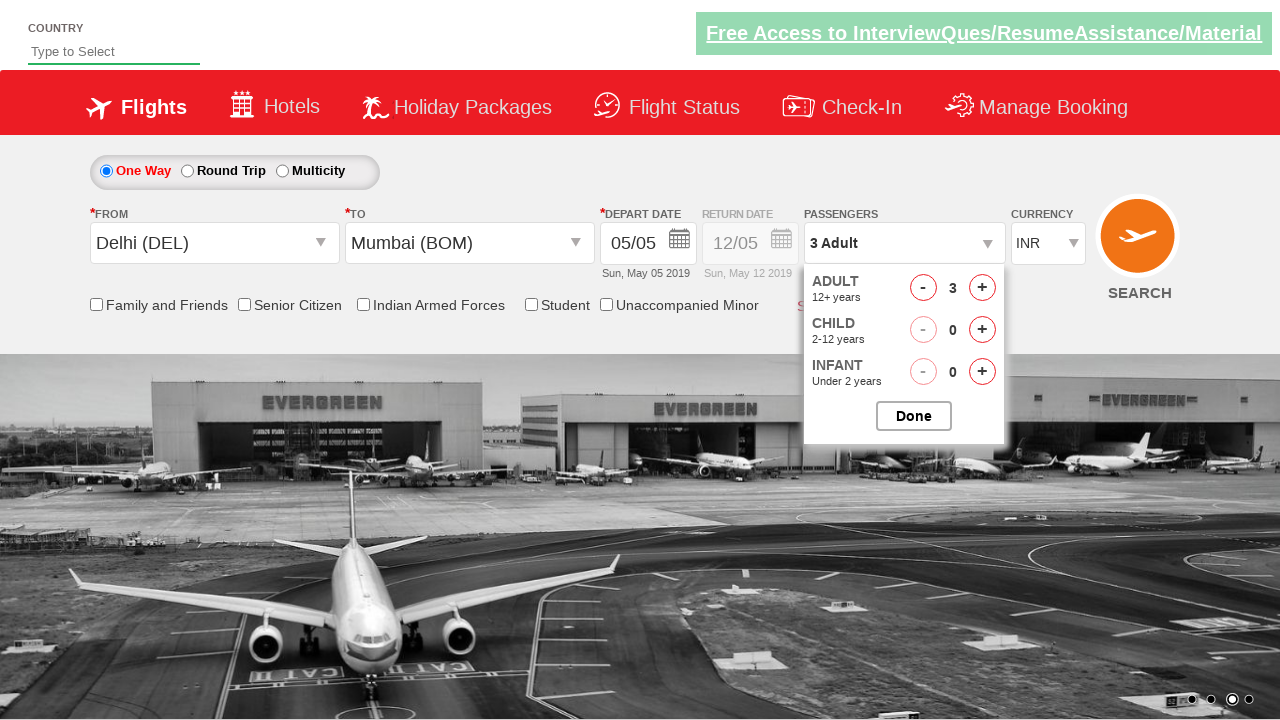

Added adult passenger 3 (4 total added) at (982, 288) on #hrefIncAdt
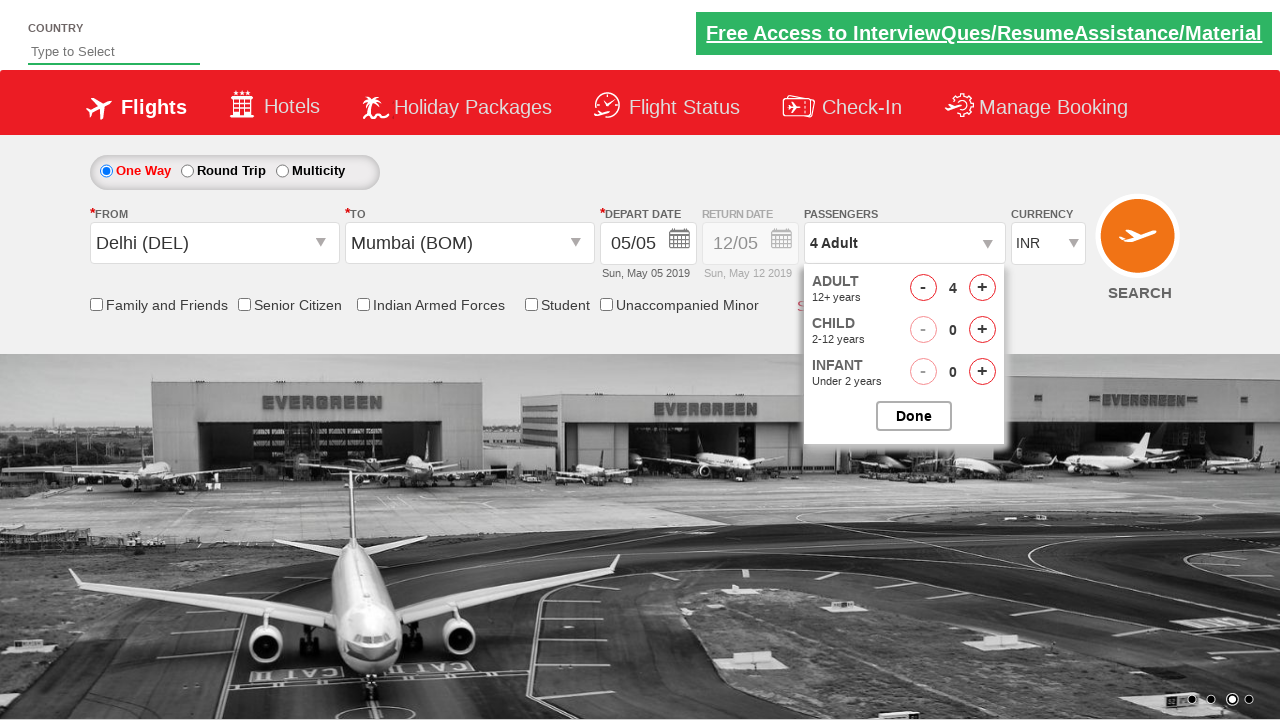

Added adult passenger 4 (4 total added) at (982, 288) on #hrefIncAdt
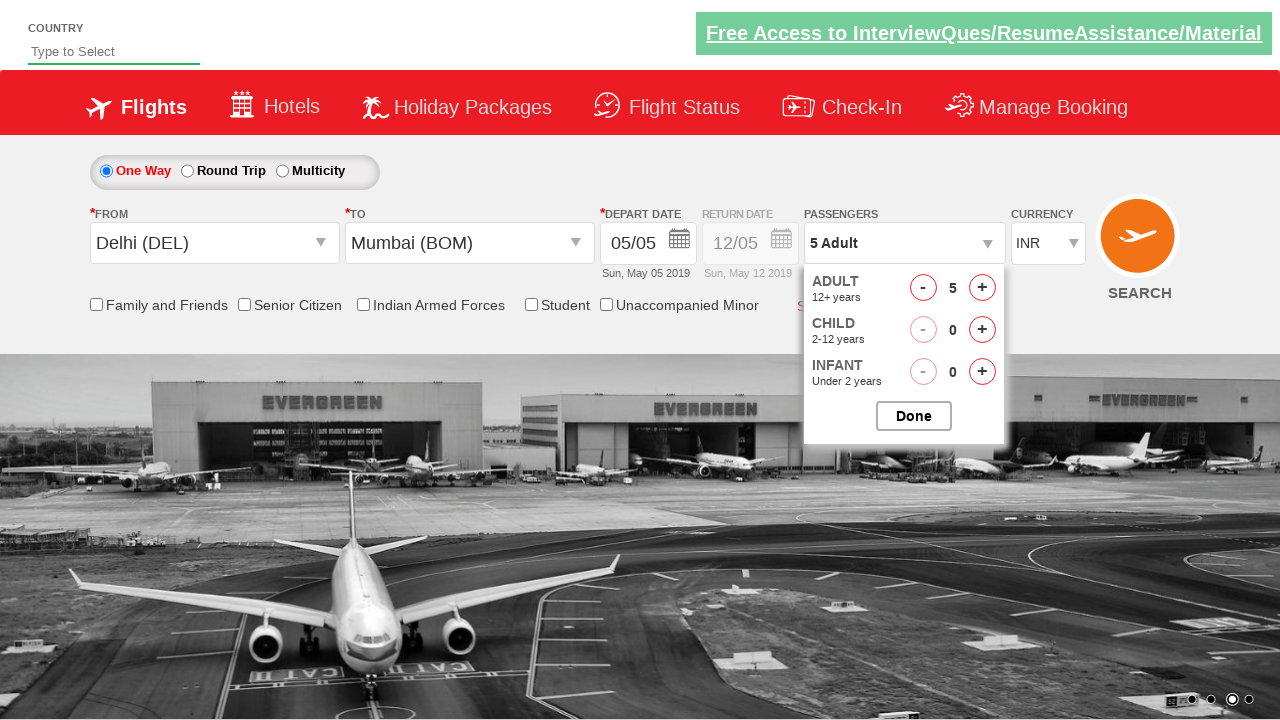

Clicked Find Flights button to search for flights at (1140, 245) on #ctl00_mainContent_btn_FindFlights
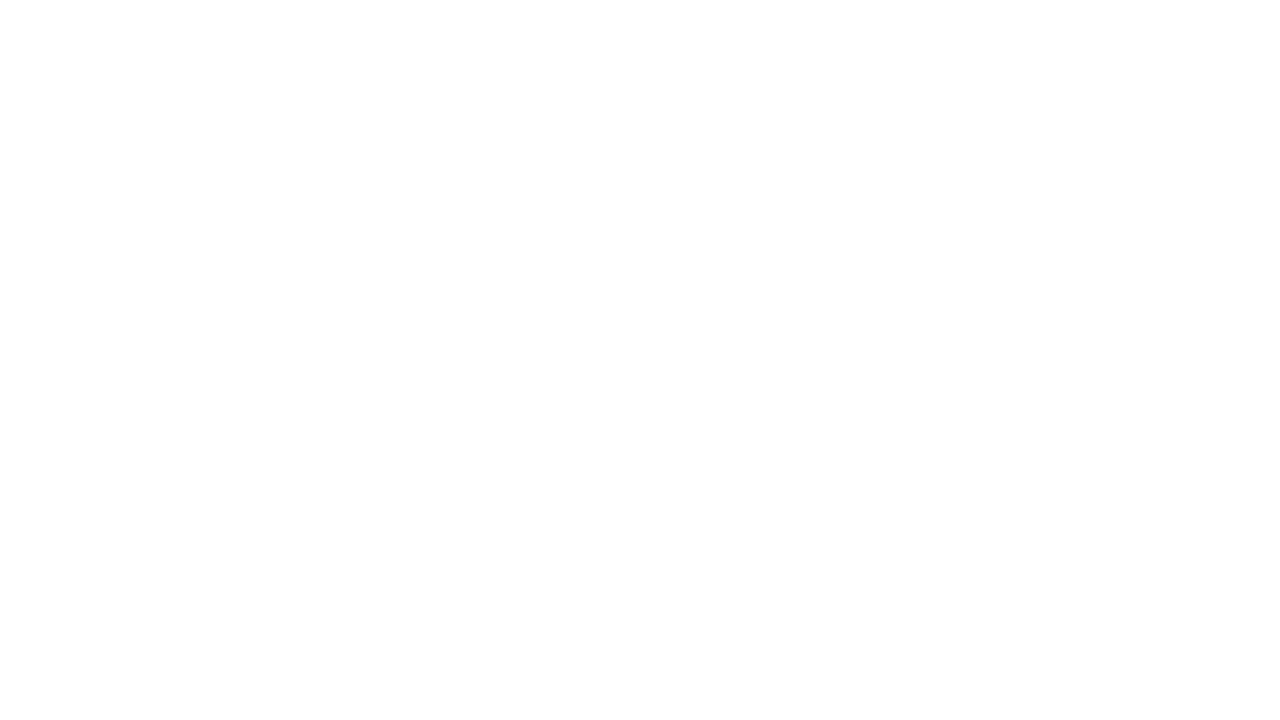

Waited for flight search results to load
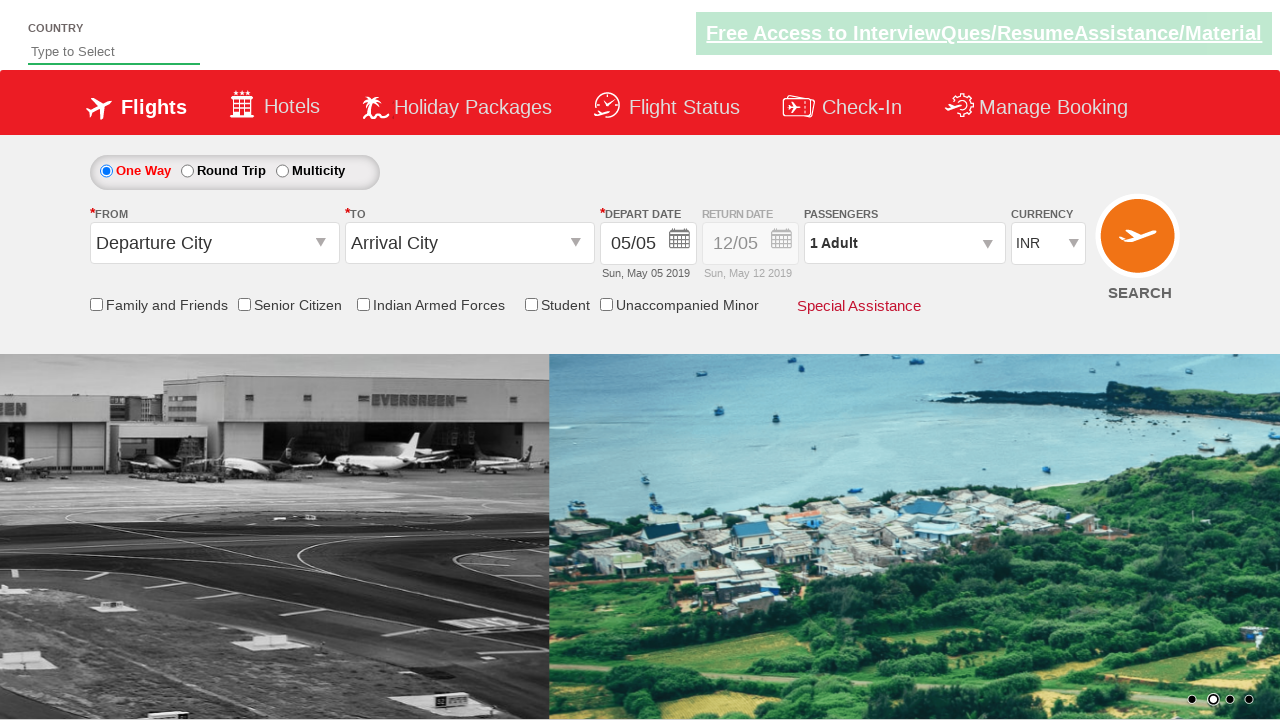

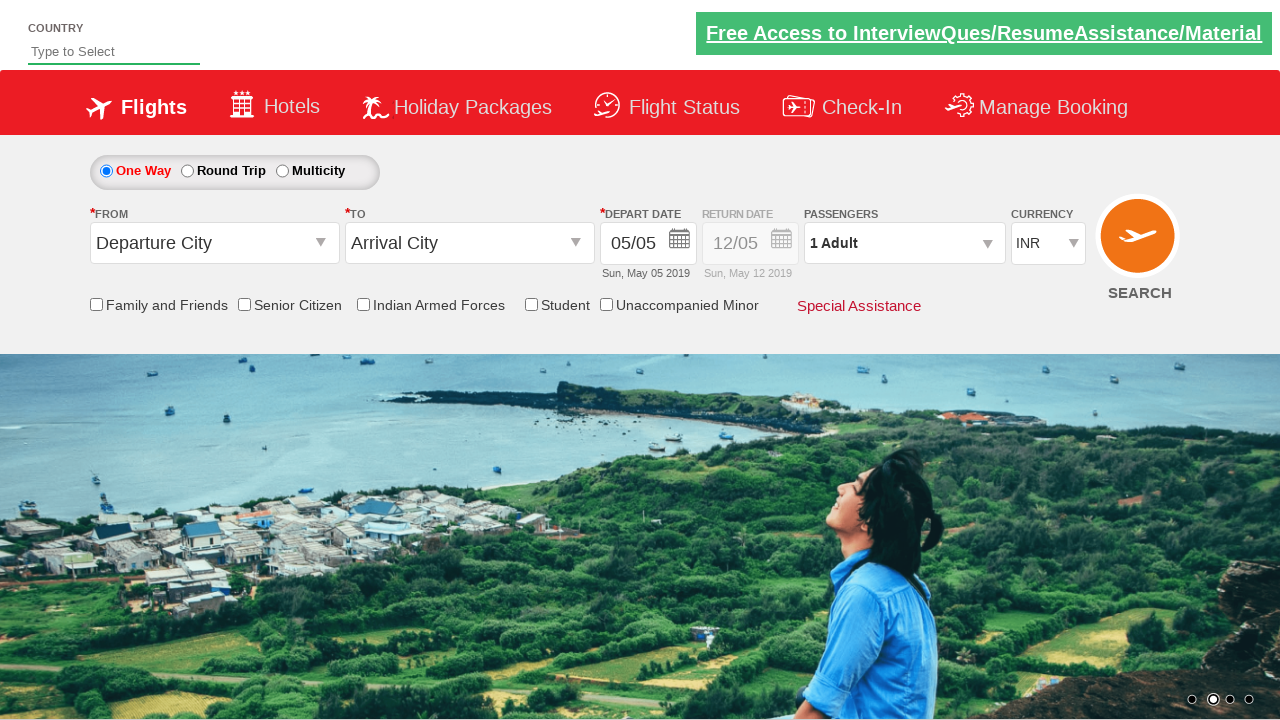